Tests fluent wait by clicking start button and polling until the h4 element becomes displayed

Starting URL: https://automationfc.github.io/dynamic-loading/

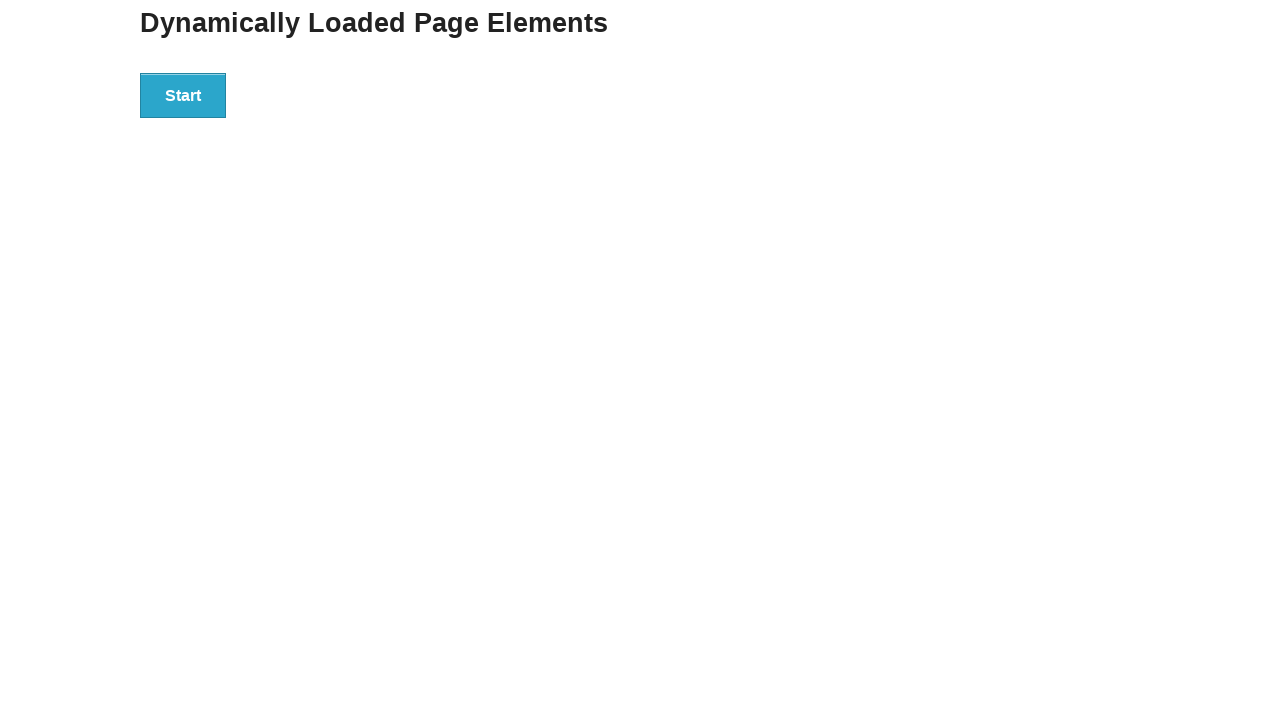

Clicked the Start button to initiate dynamic loading at (183, 95) on xpath=//button[text()='Start']
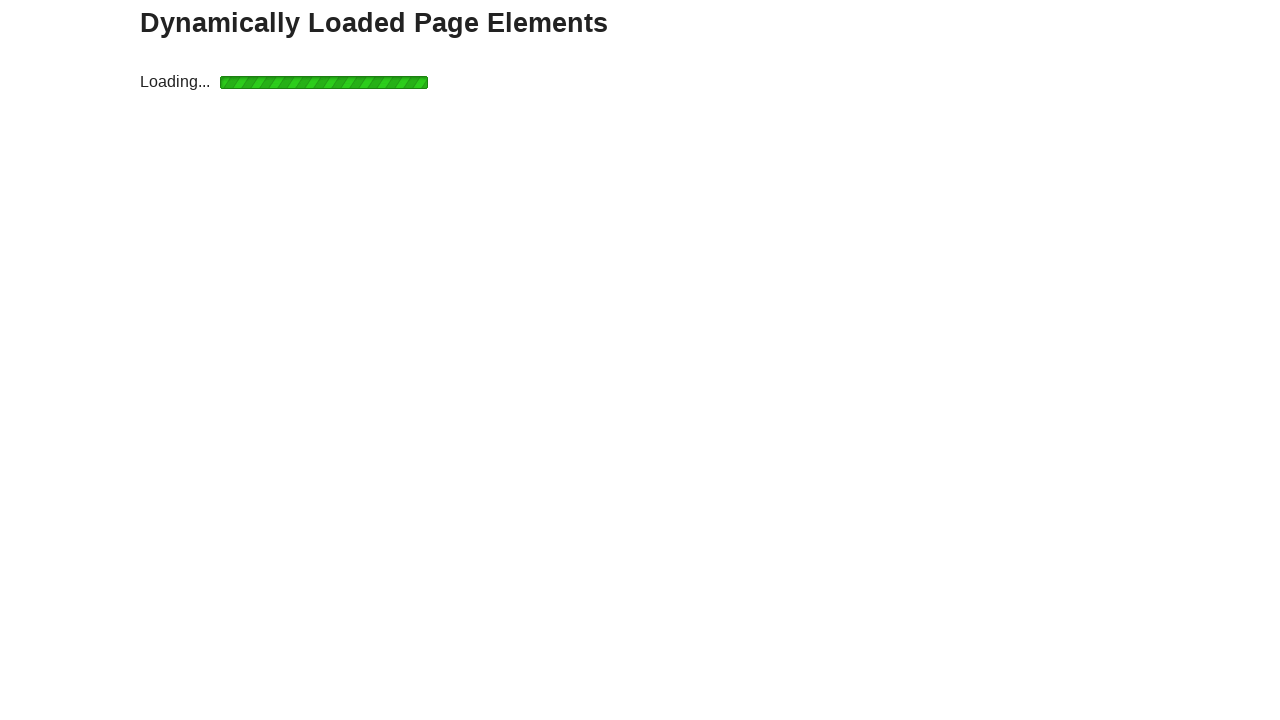

h4 element became visible after fluent wait polling
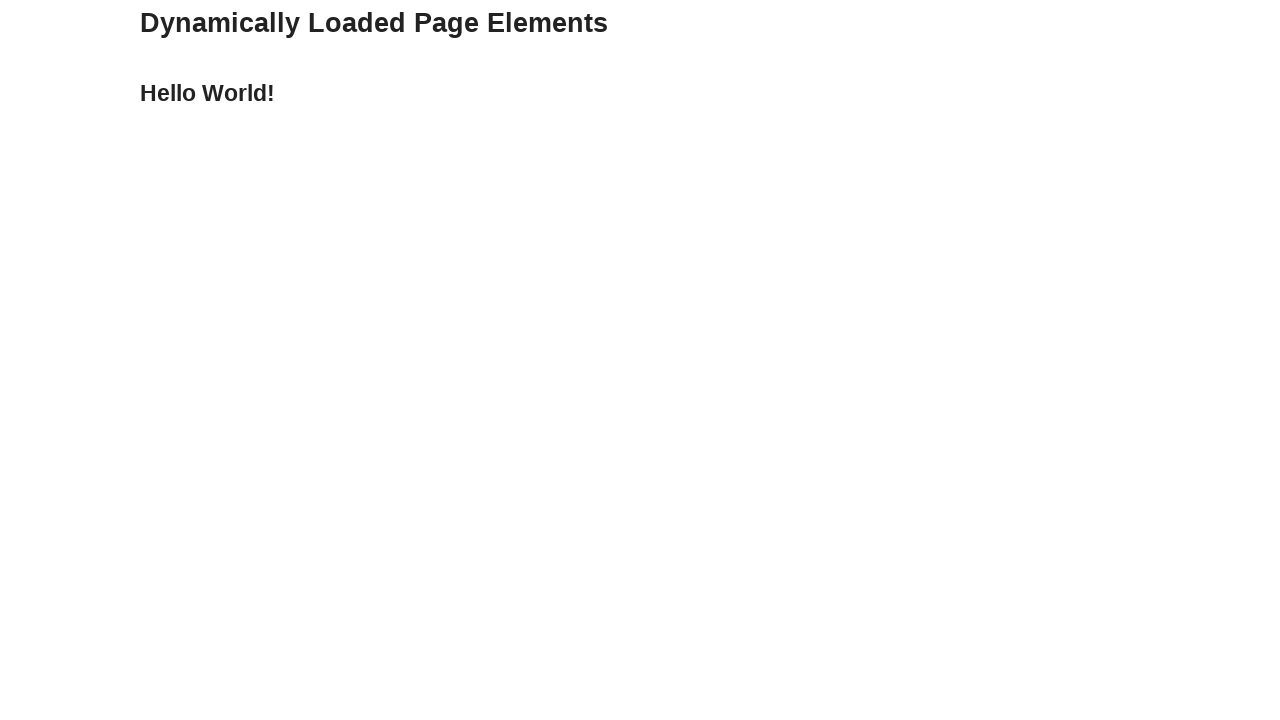

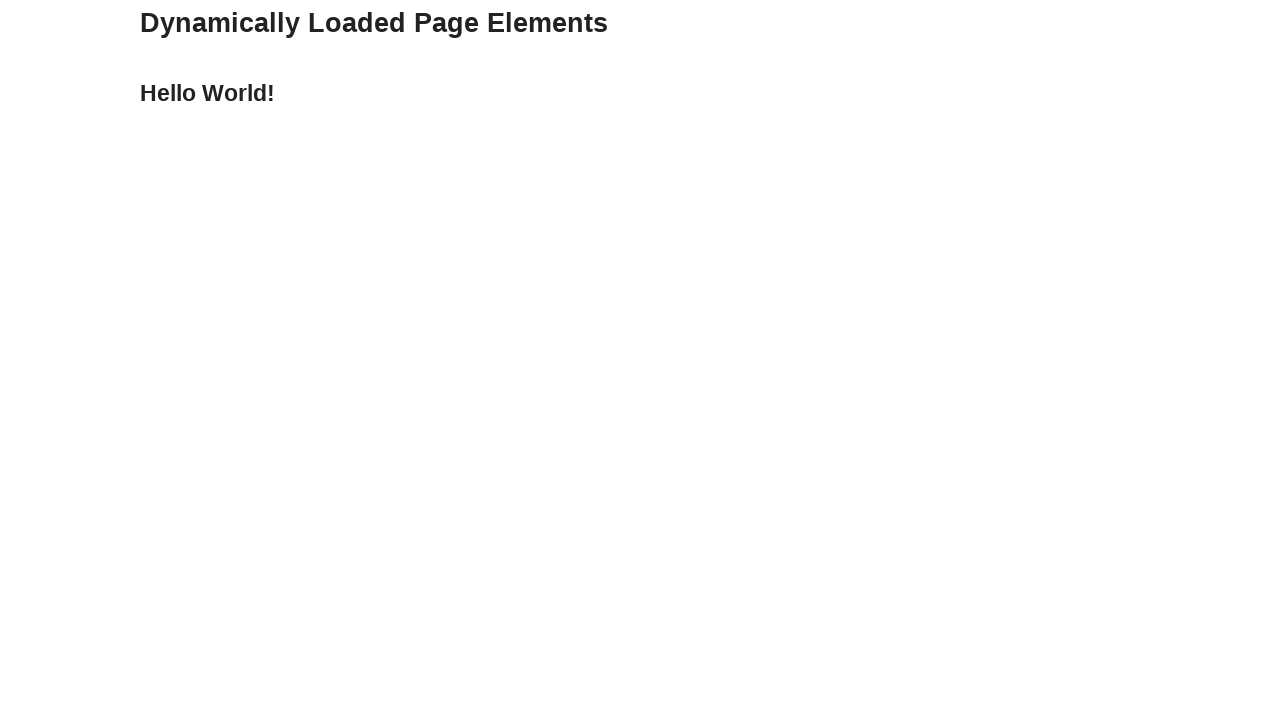